Tests various types of JavaScript alerts (simple, timed, confirmation, and prompt alerts) on the DemoQA website by triggering and handling each alert type

Starting URL: https://demoqa.com/

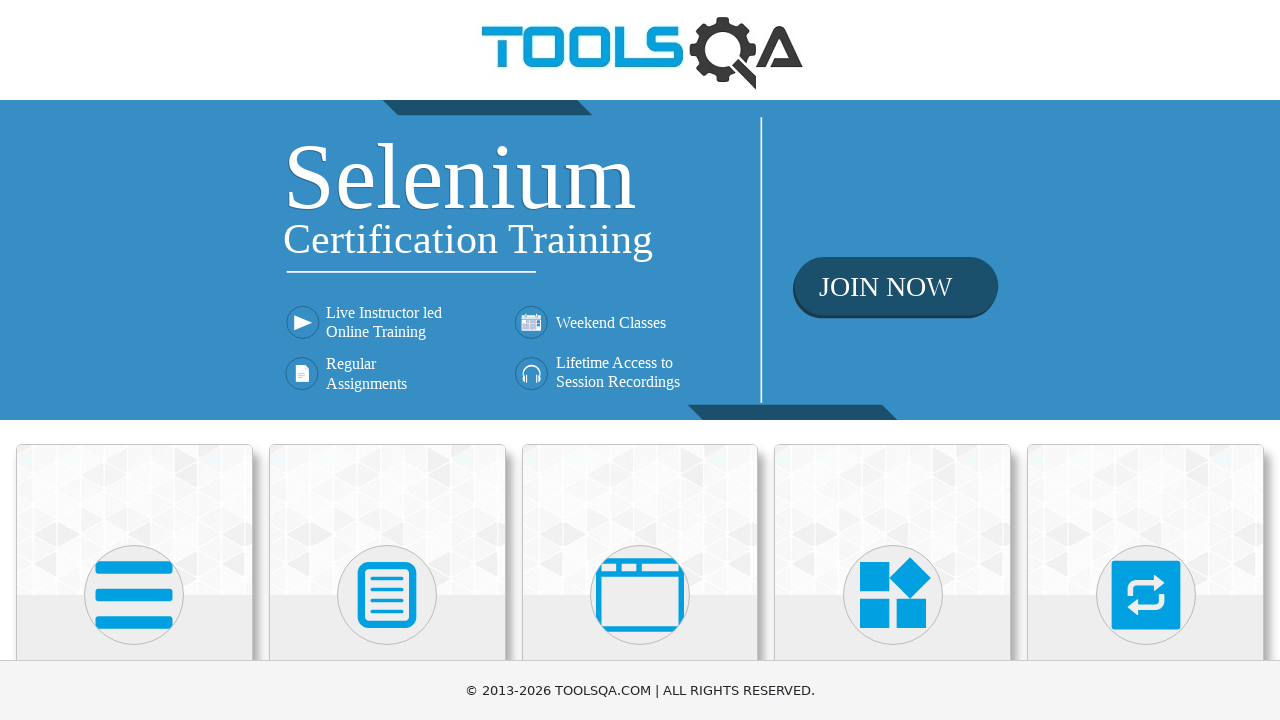

Scrolled down 200px to view alert elements
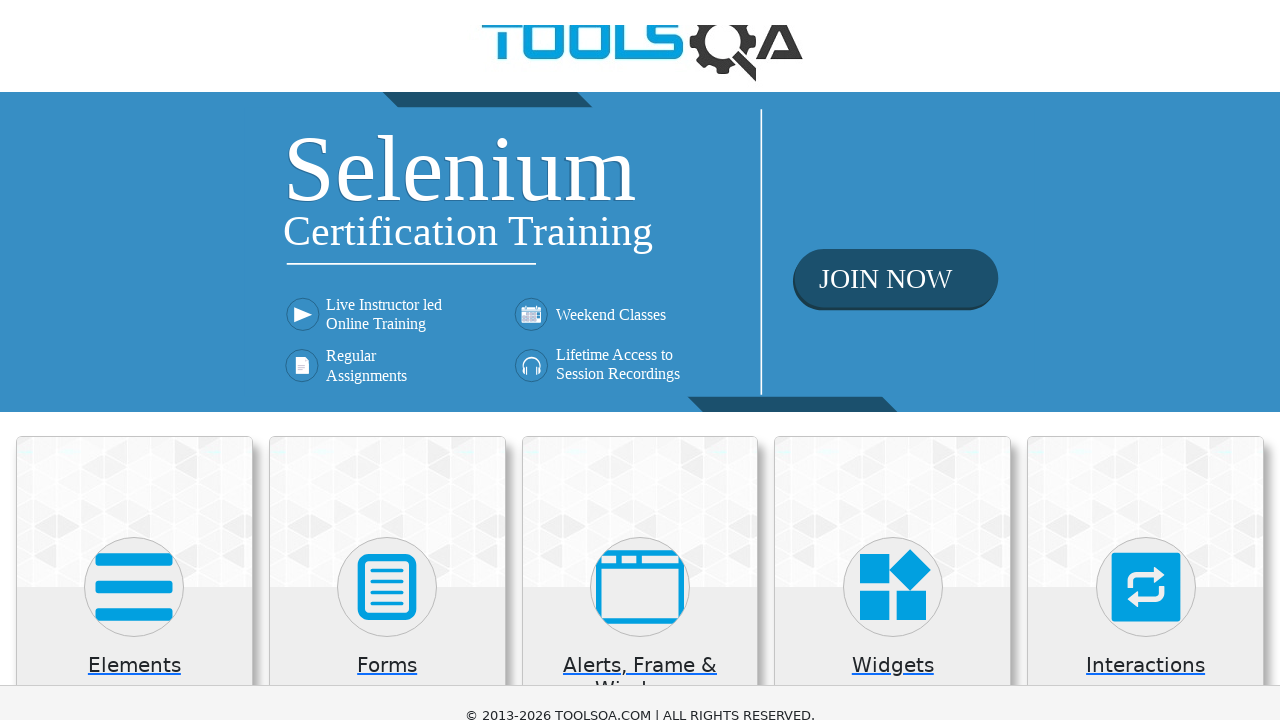

Clicked on 'Alerts, Frame & Windows' section at (640, 485) on xpath=//h5[text()='Alerts, Frame & Windows']
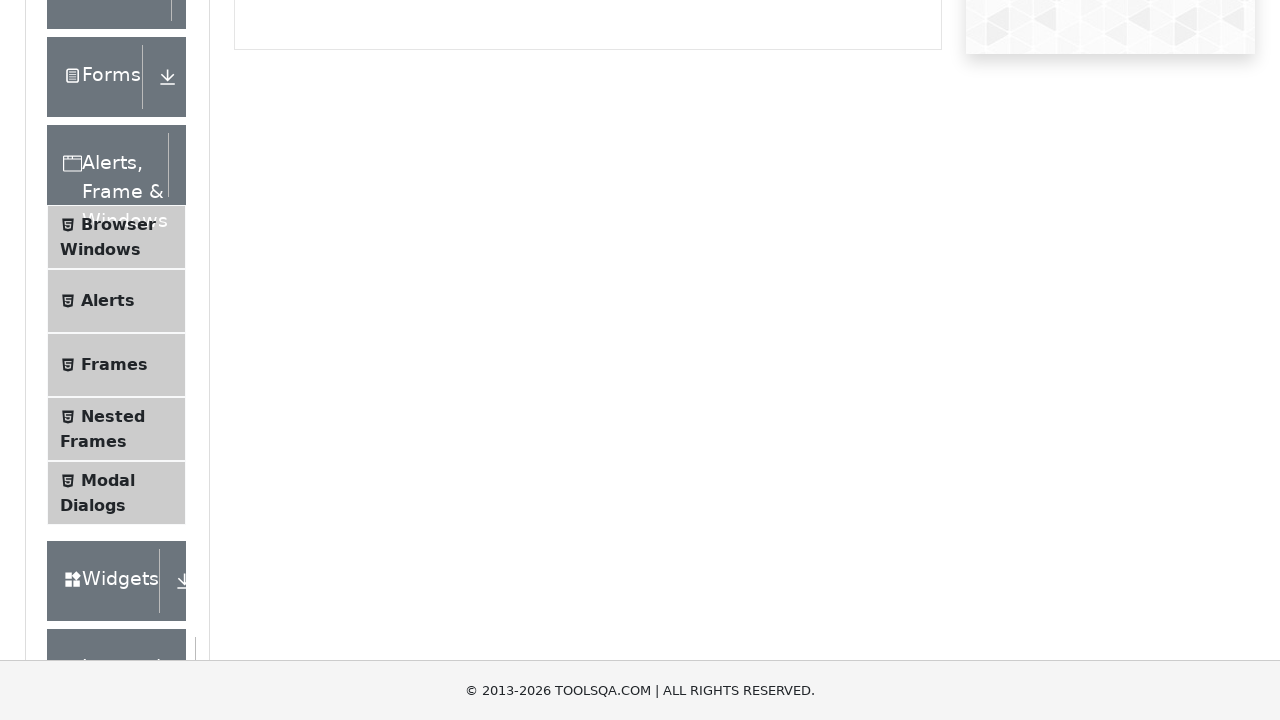

Clicked on 'Alerts' subsection at (108, 301) on xpath=//span[text()='Alerts']
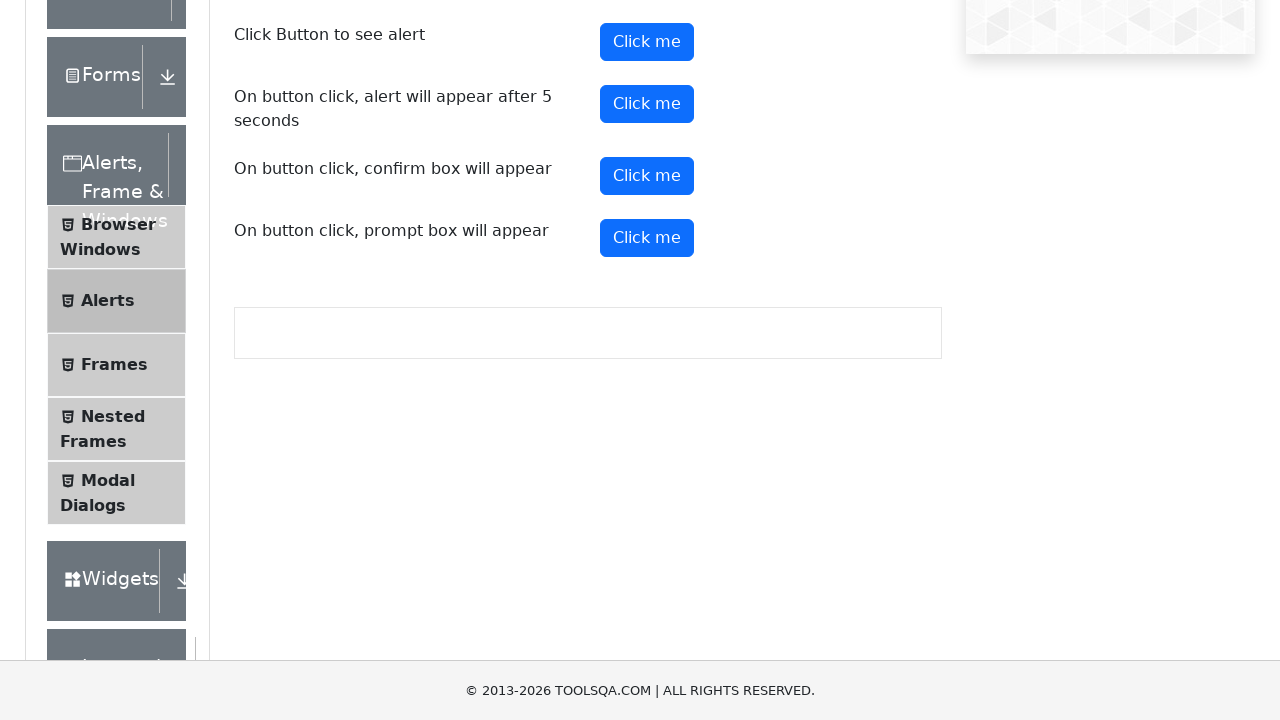

Scrolled down another 200px to see alert buttons
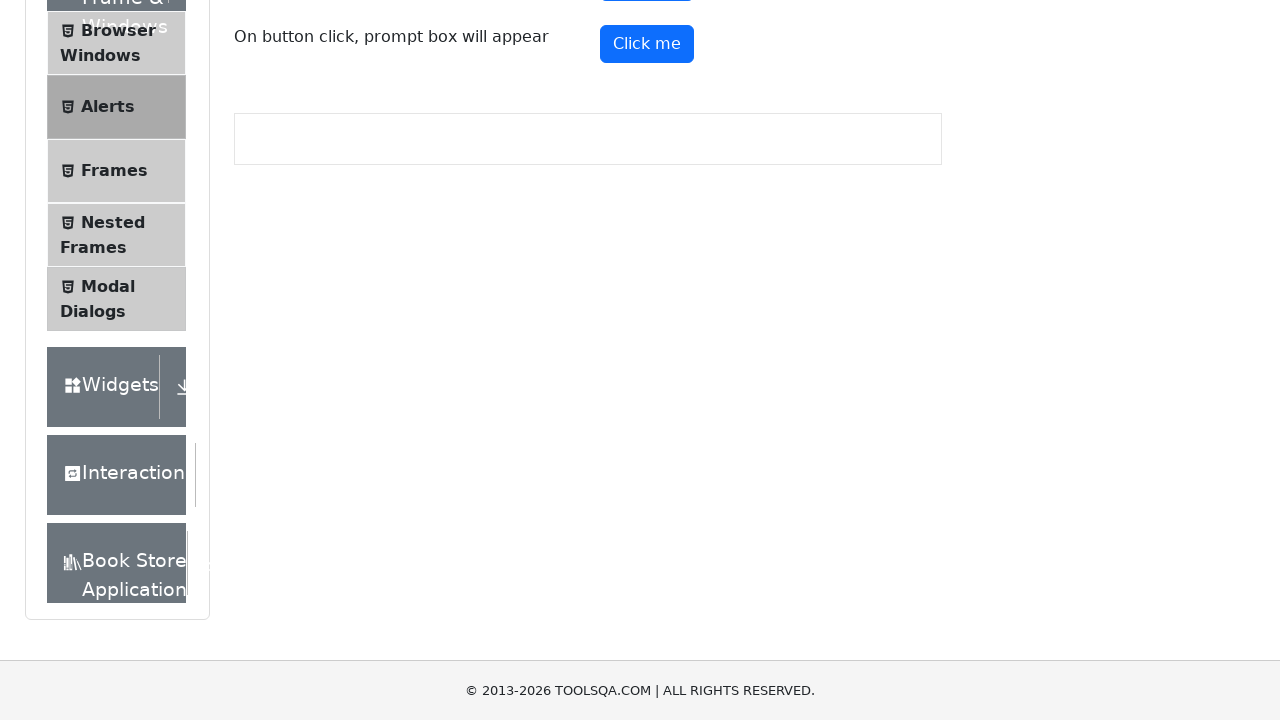

Clicked button to trigger simple alert at (647, 242) on (//button[text()='Click me'])[1]
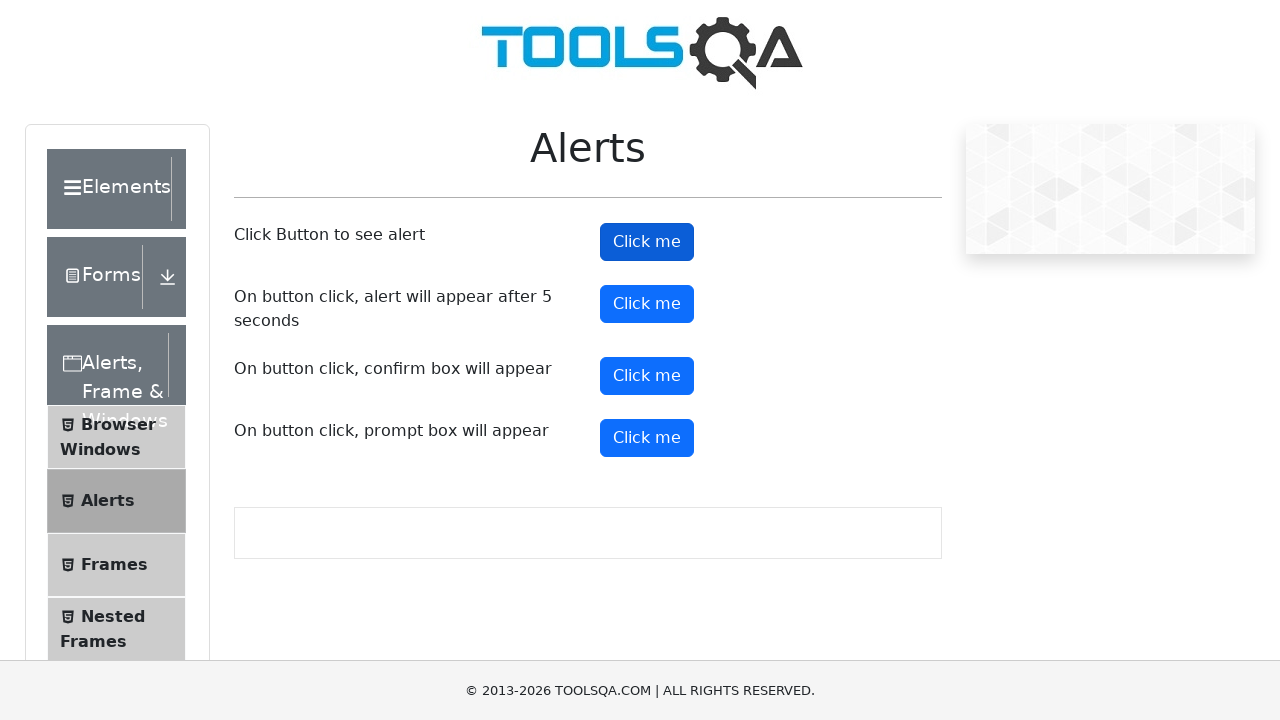

Accepted simple alert dialog
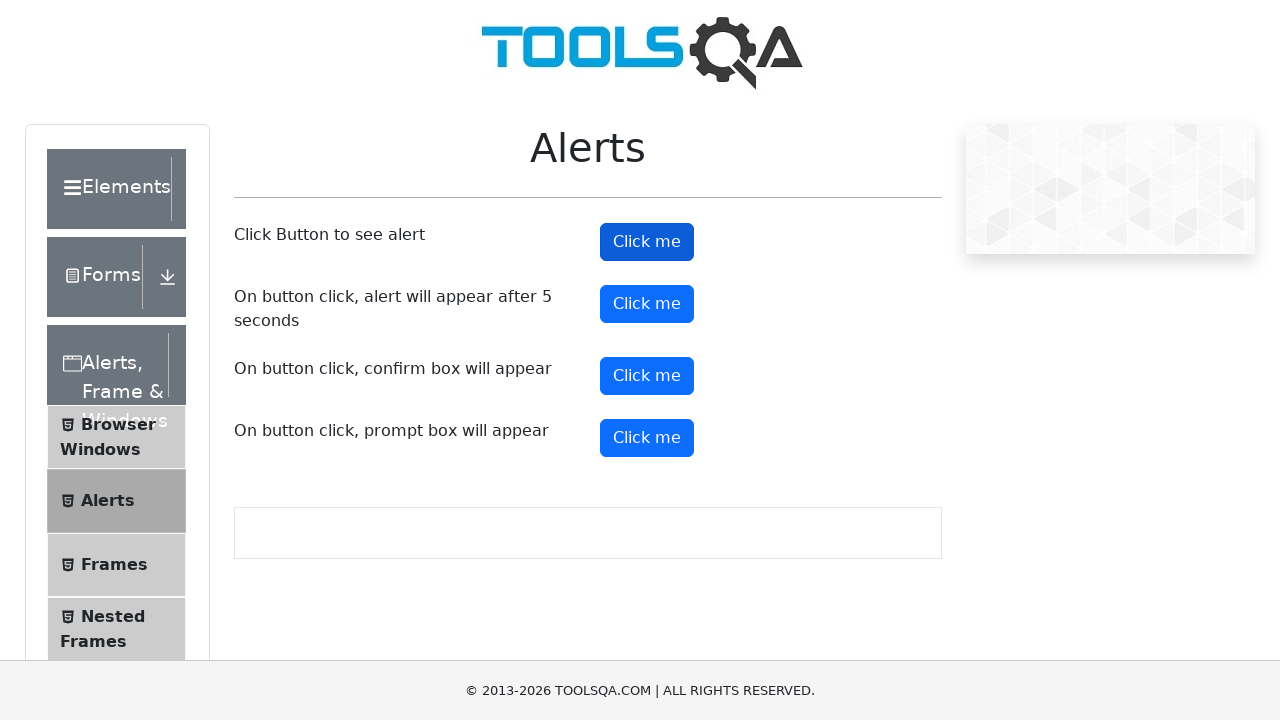

Clicked button to trigger timed alert at (647, 304) on xpath=//button[@id='timerAlertButton']
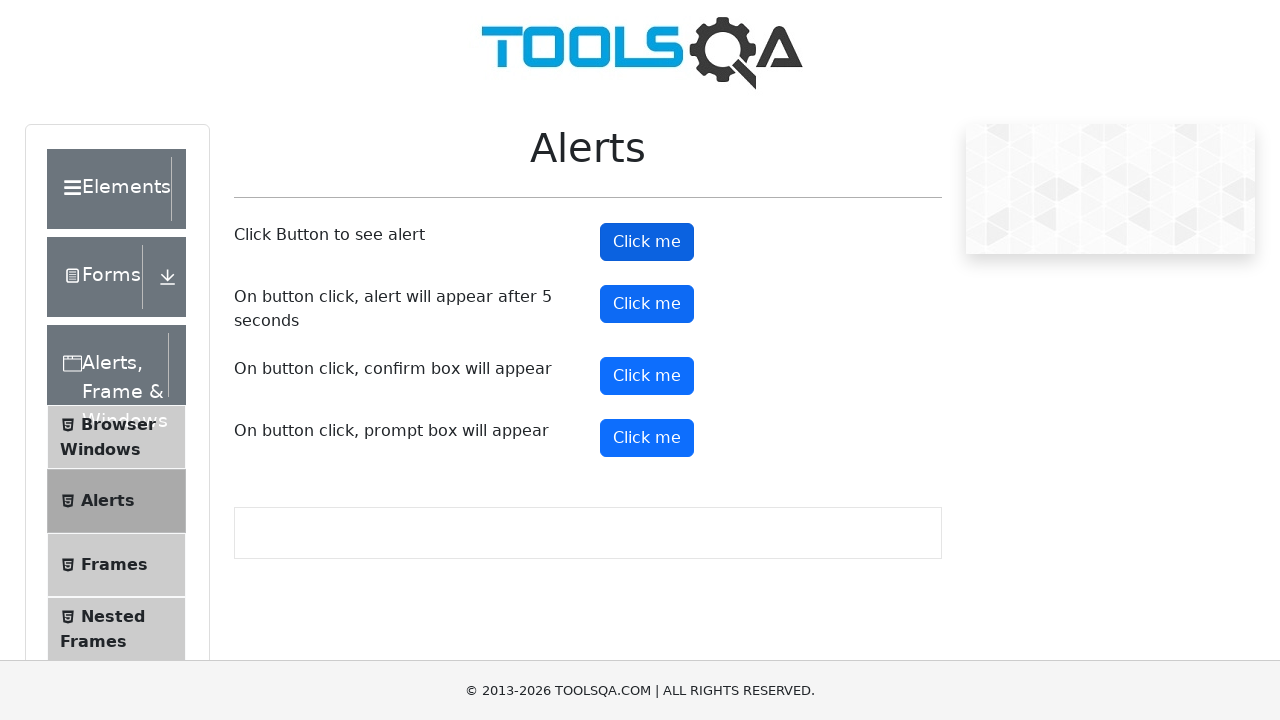

Waited 6 seconds for timed alert to appear
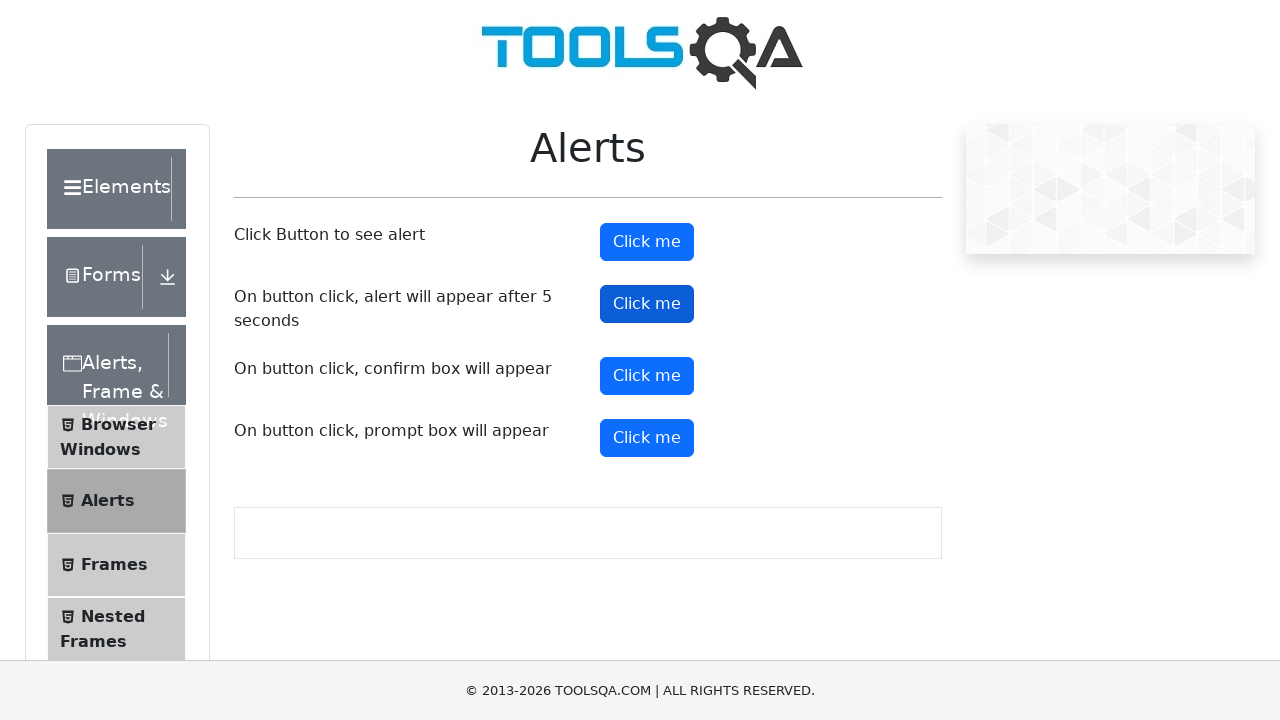

Accepted timed alert dialog
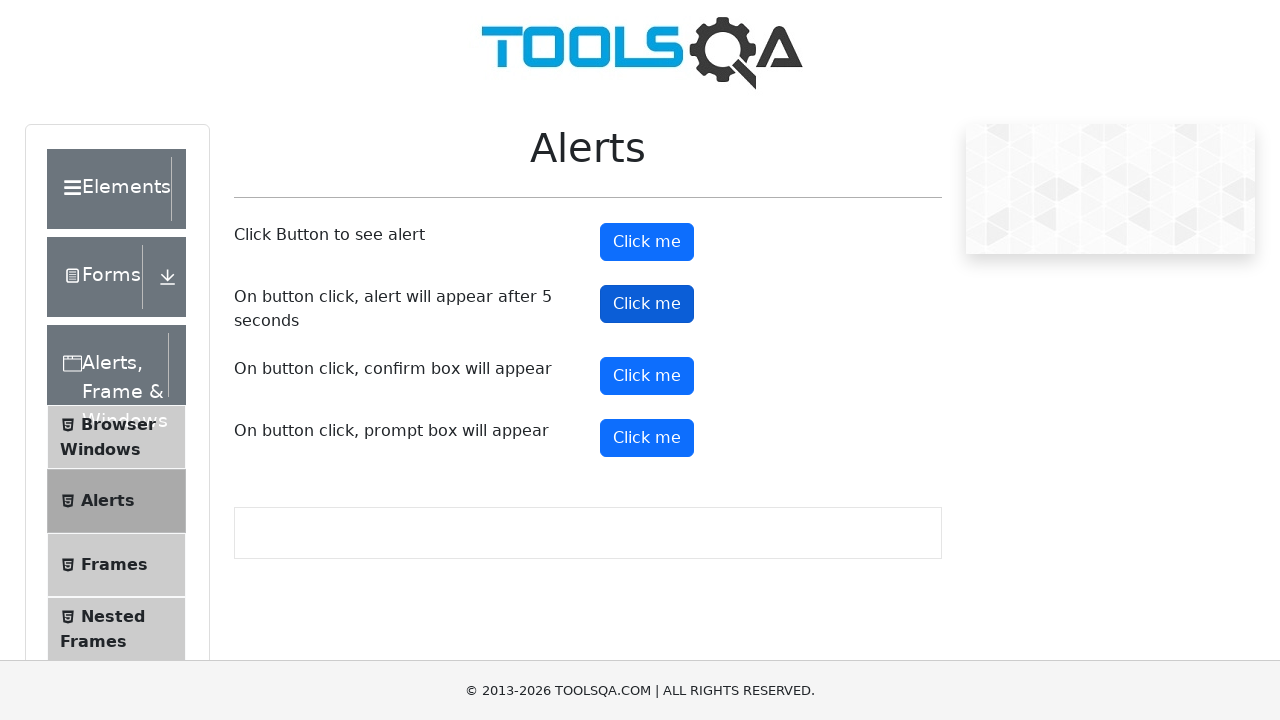

Clicked button to trigger confirmation alert at (647, 376) on button#confirmButton
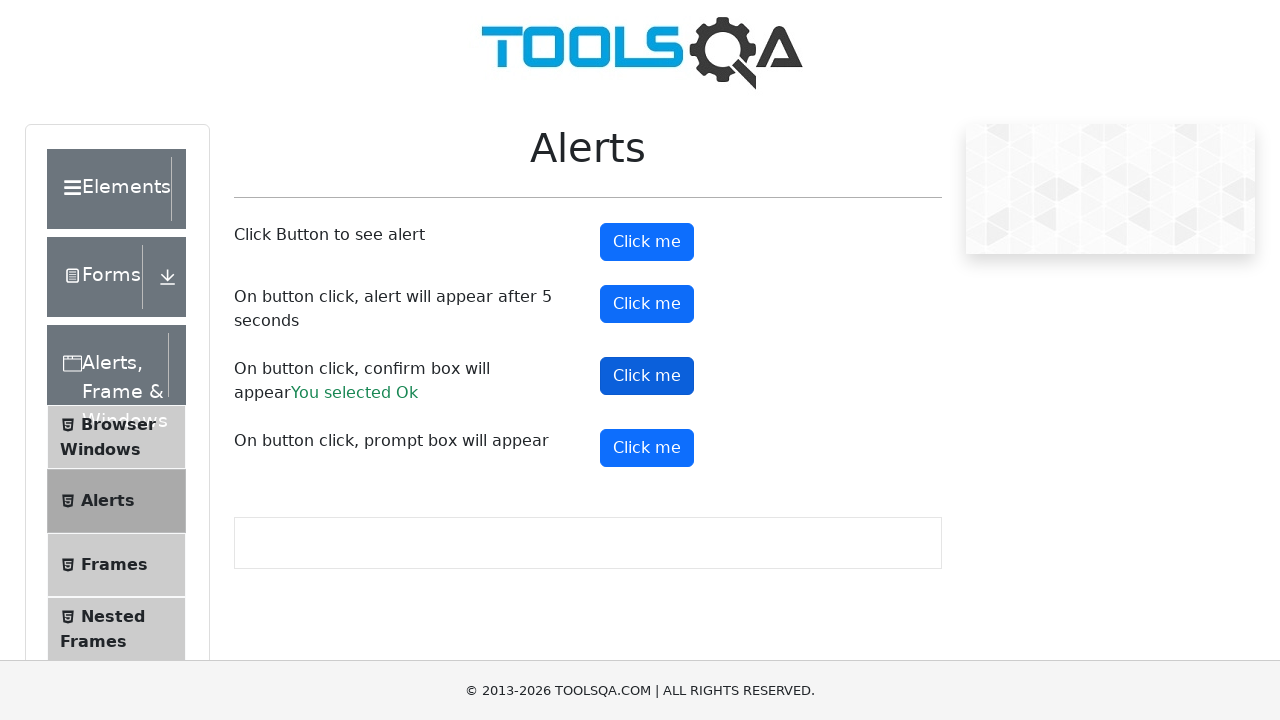

Accepted confirmation alert dialog
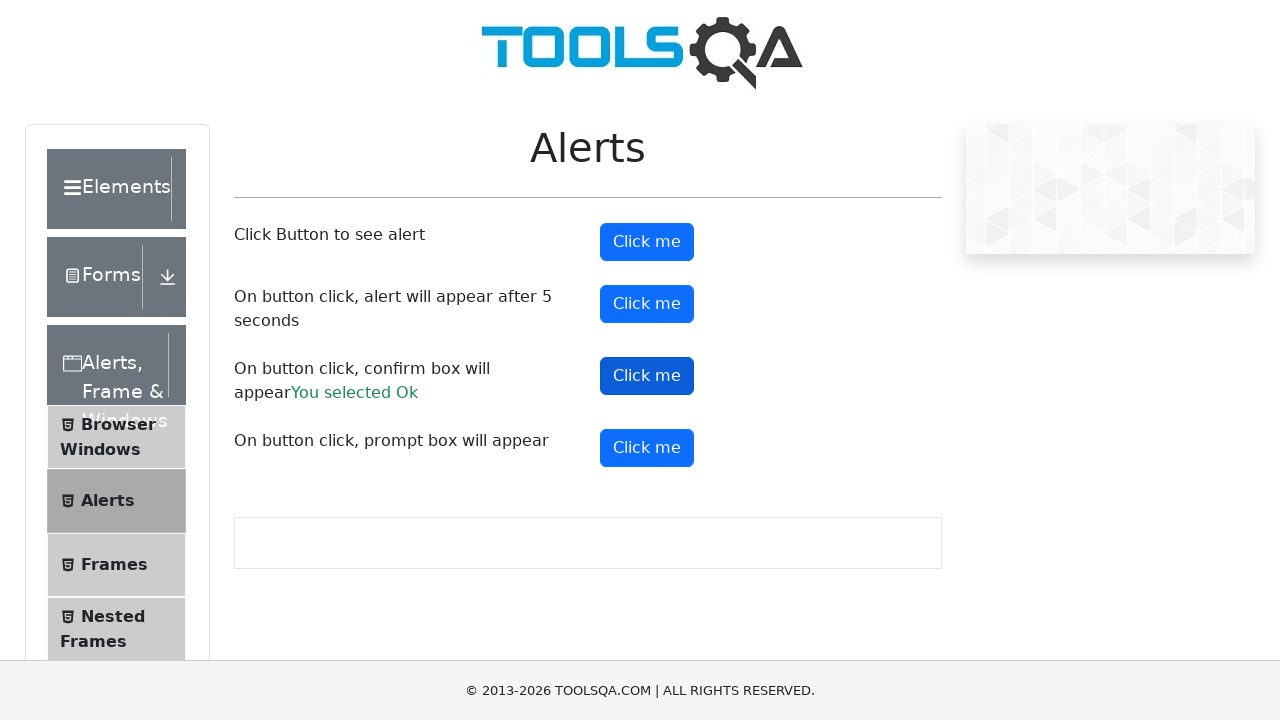

Set up dialog handler to accept prompt with 'selenium' text
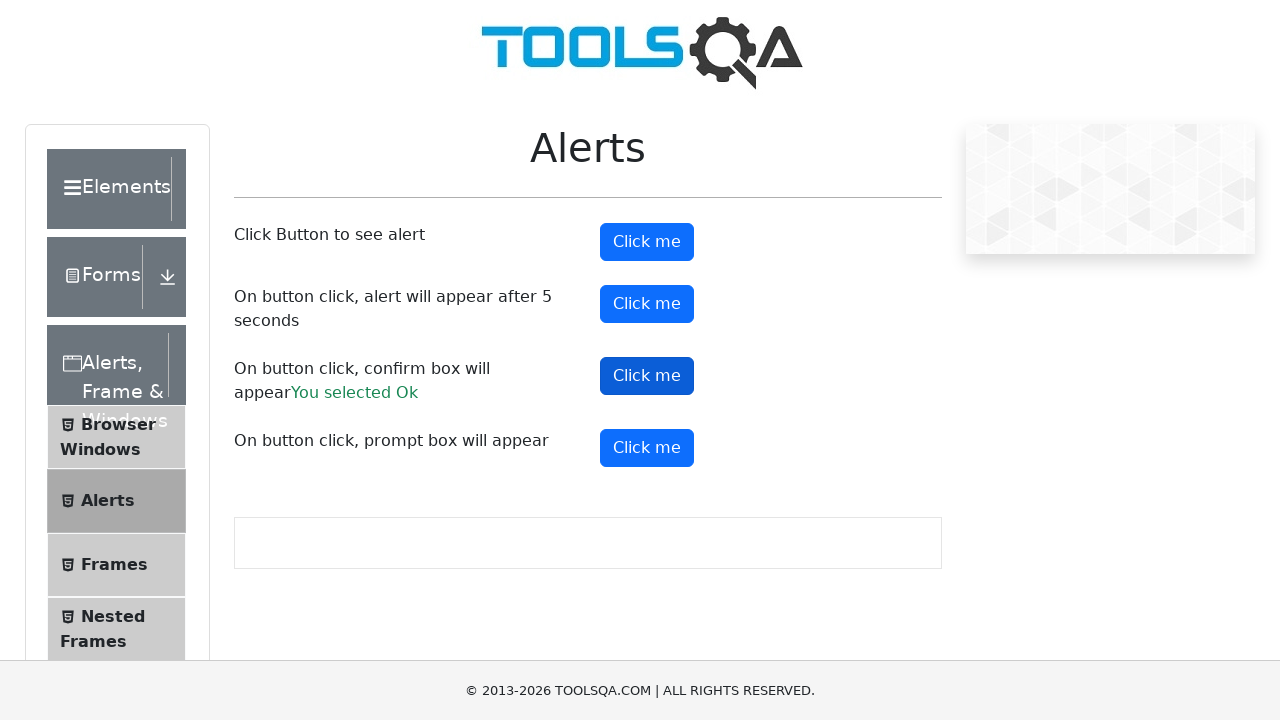

Clicked button to trigger prompt alert at (647, 448) on button#promtButton
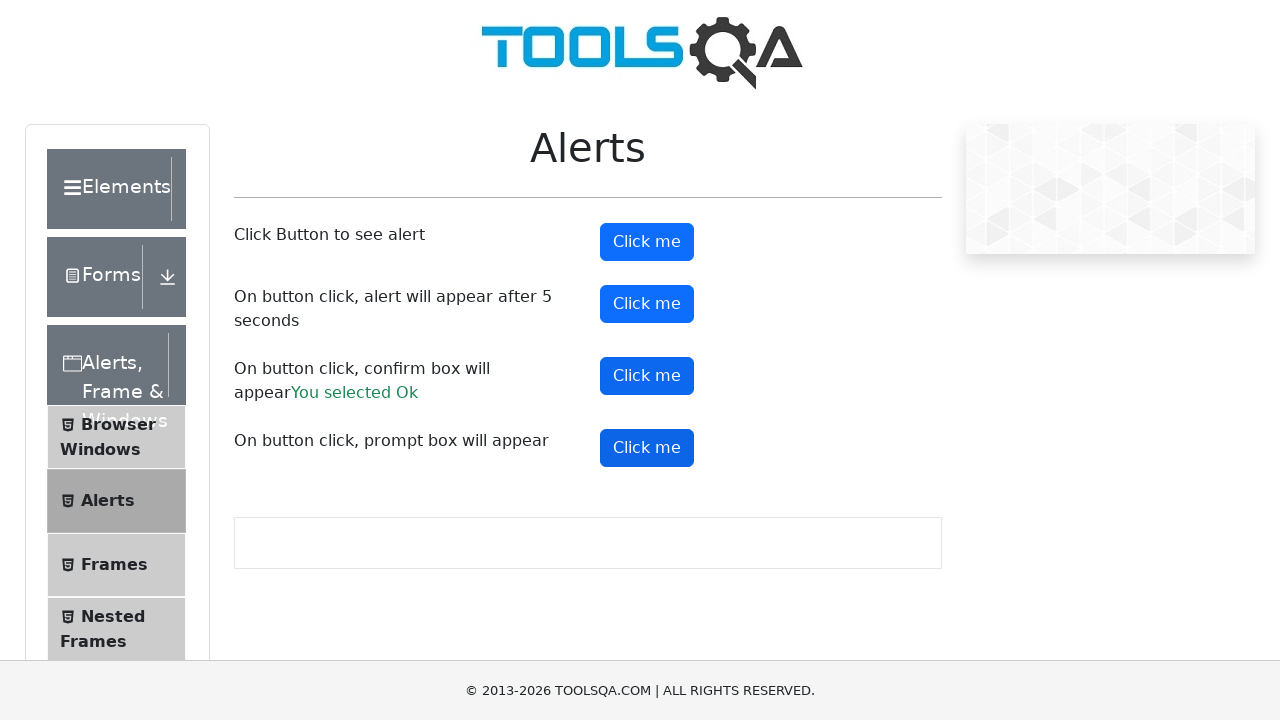

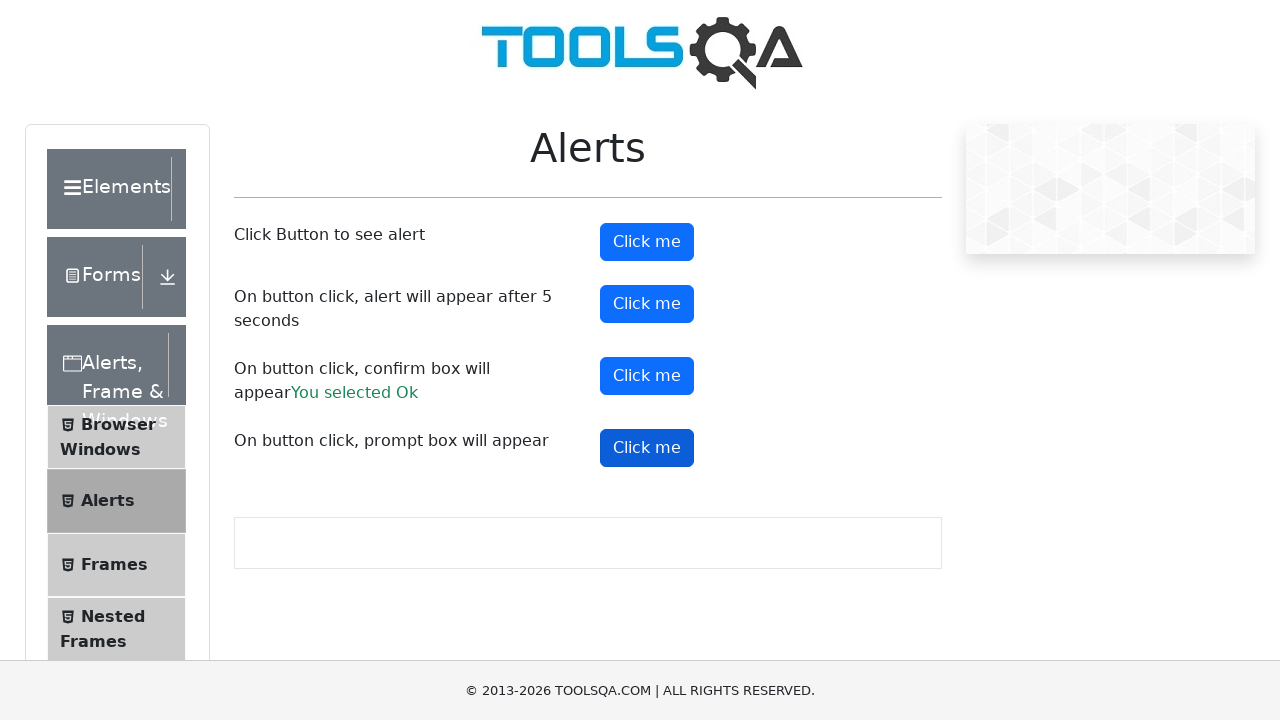